Tests autocomplete functionality by typing a partial search term and navigating through dropdown suggestions using keyboard arrow keys until finding a specific value (MOROCCO)

Starting URL: https://www.rahulshettyacademy.com/AutomationPractice/

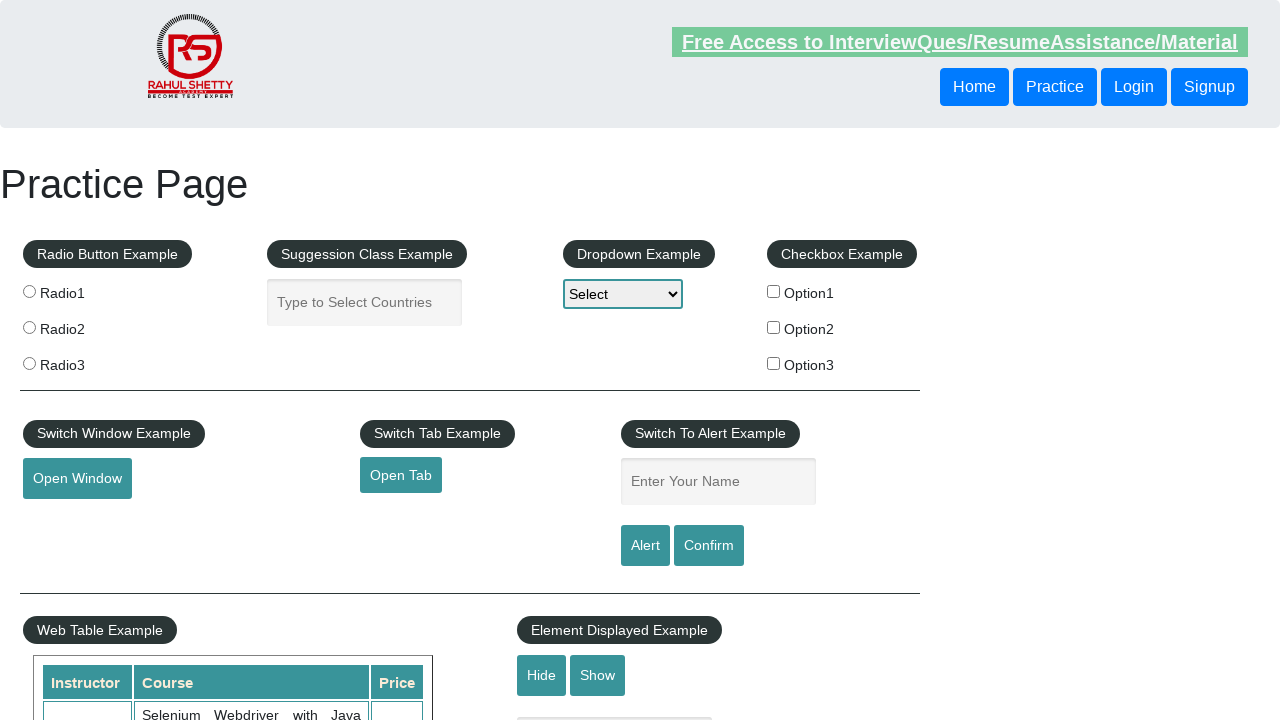

Clicked on the autocomplete text field at (365, 302) on #autocomplete
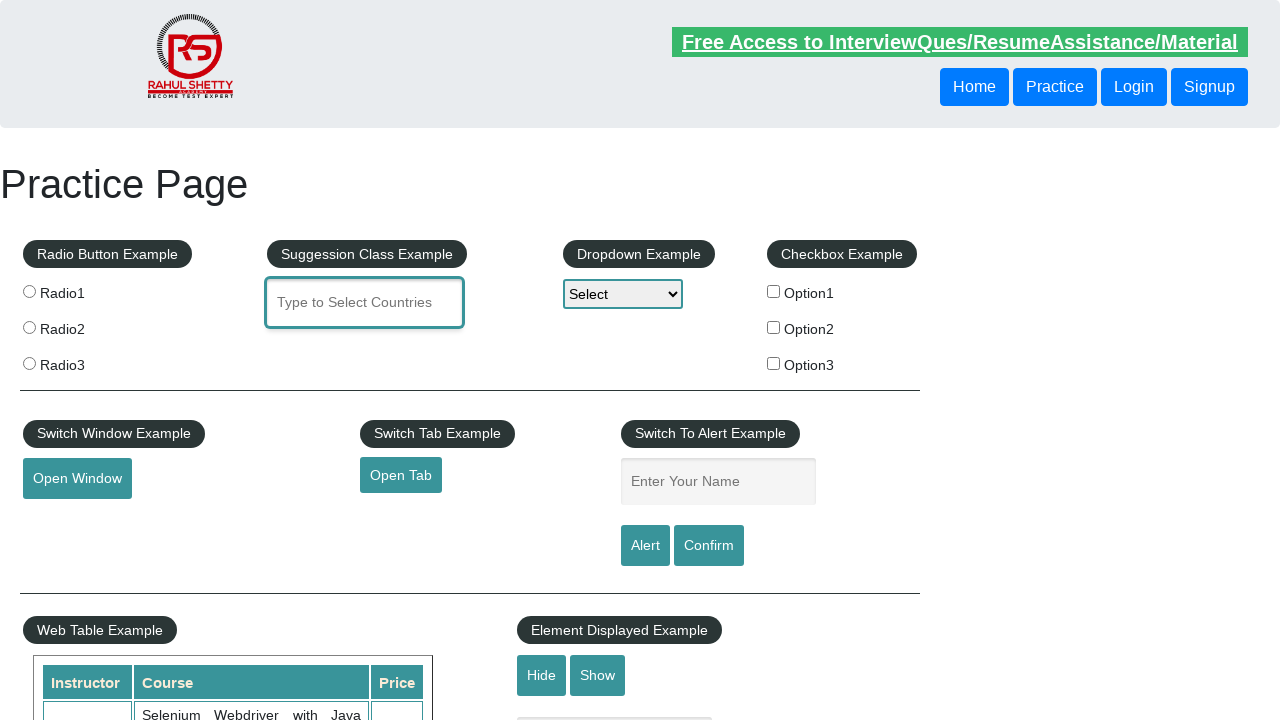

Typed partial search term 'co' into autocomplete field on #autocomplete
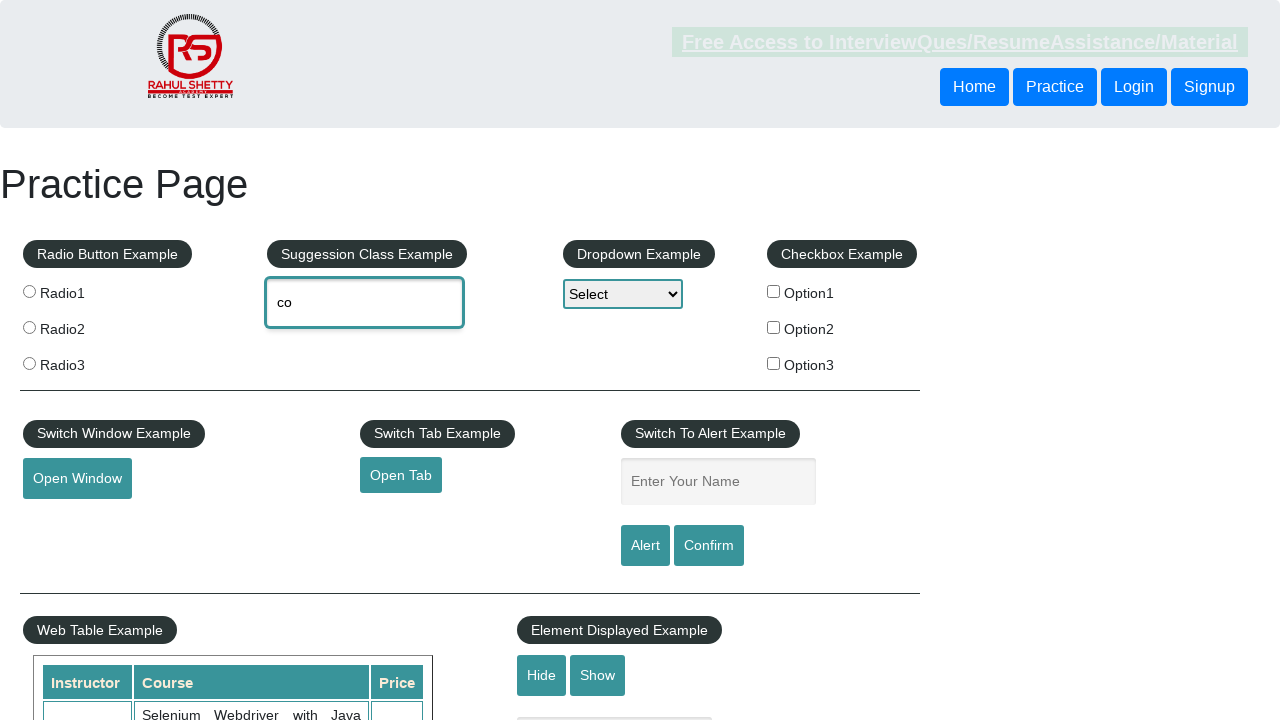

Waited for autocomplete suggestions to load
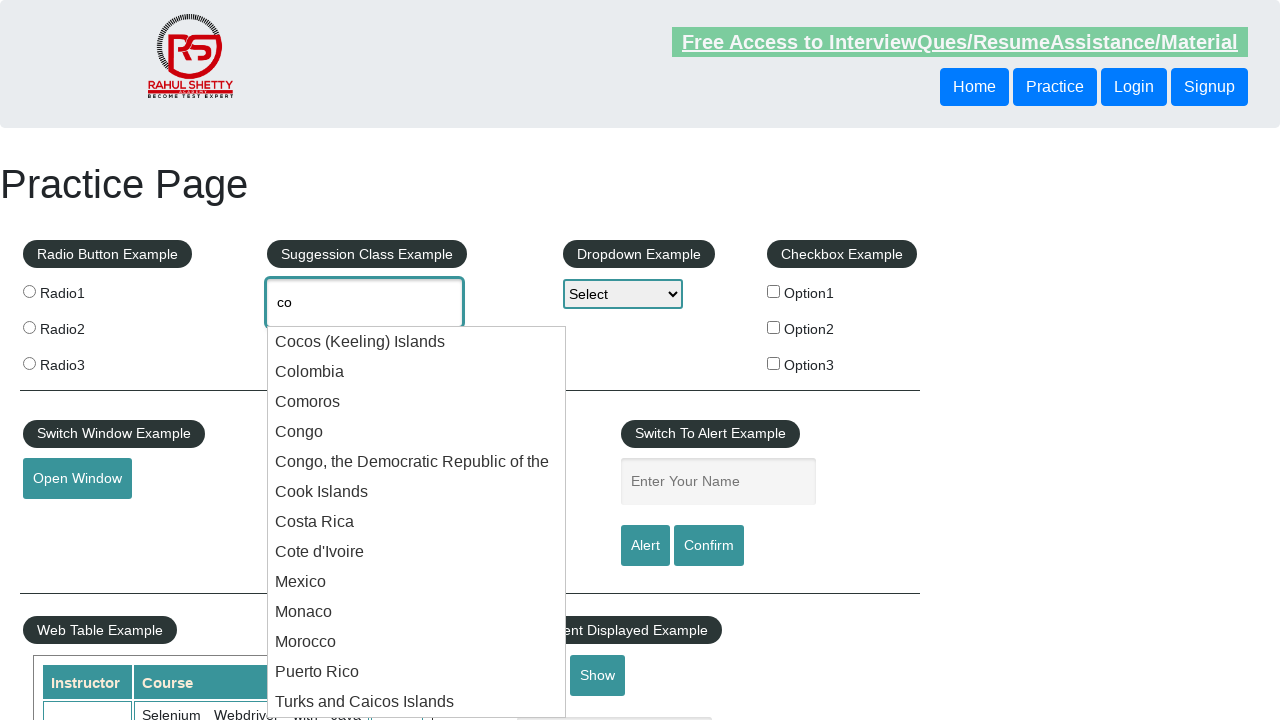

Pressed ArrowDown to start navigating suggestions on #autocomplete
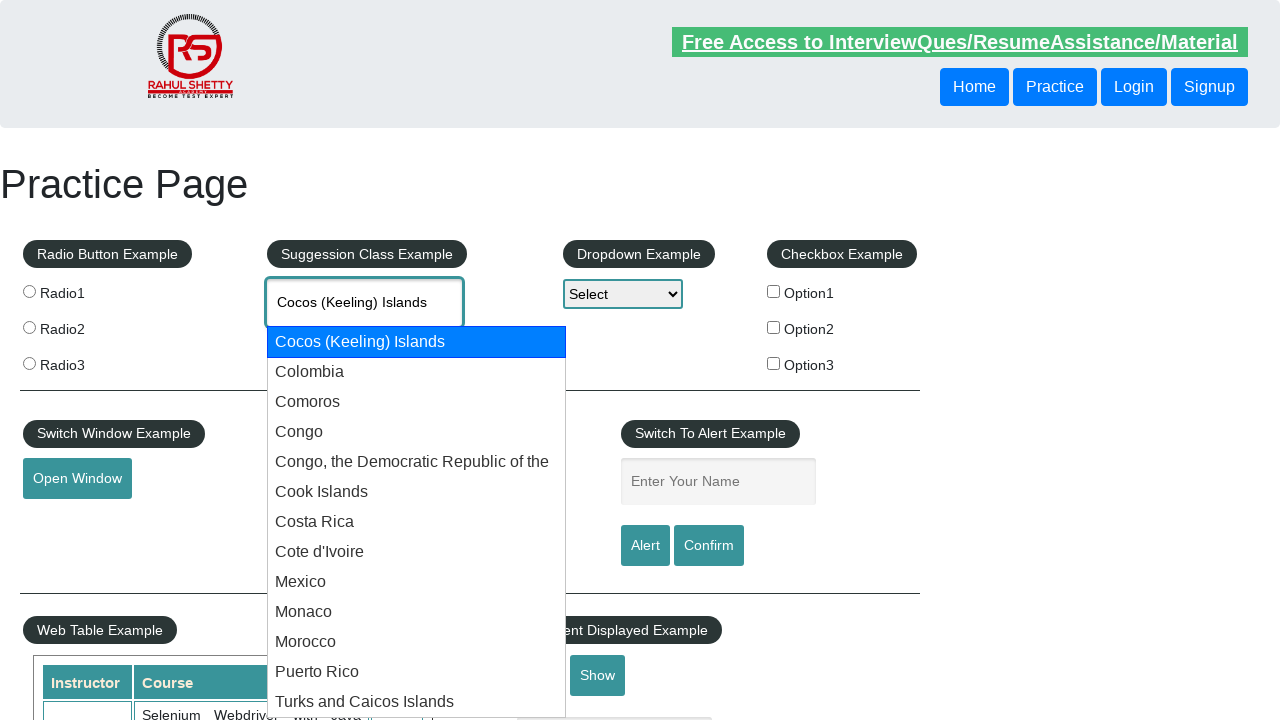

Retrieved current autocomplete value: 'Cocos (Keeling) Islands'
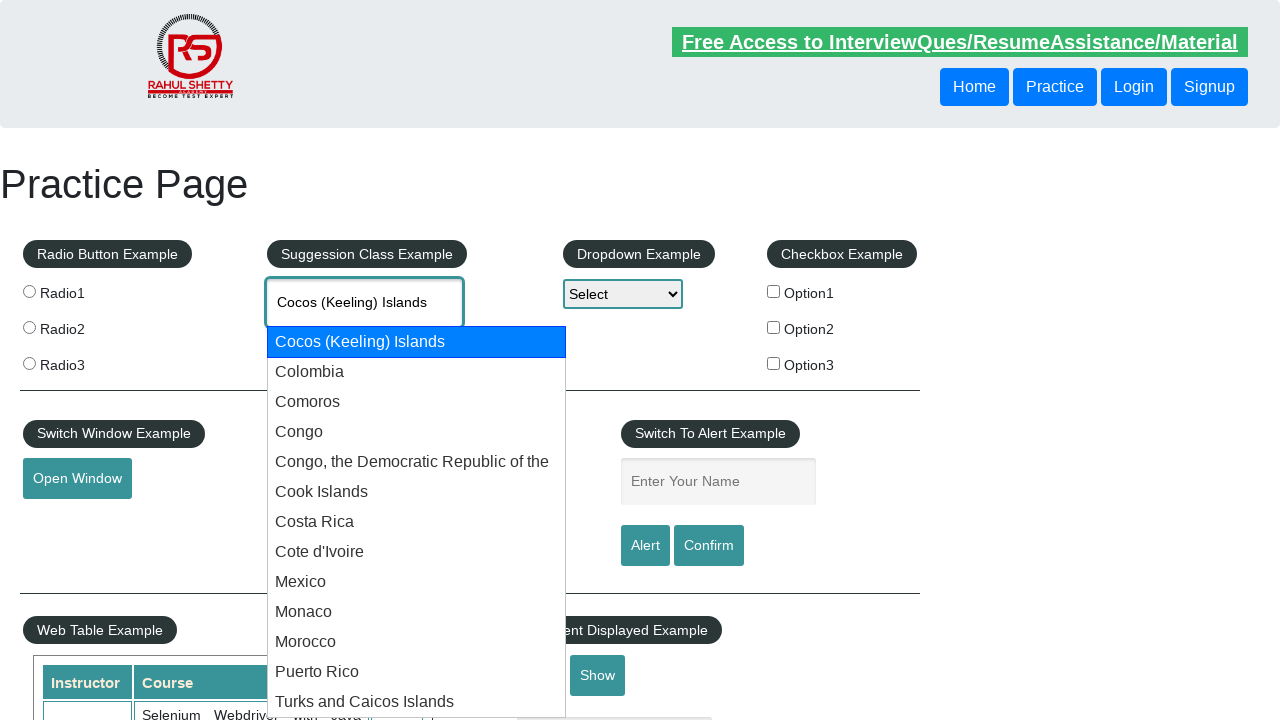

Pressed ArrowDown to move to next suggestion (attempt 1) on #autocomplete
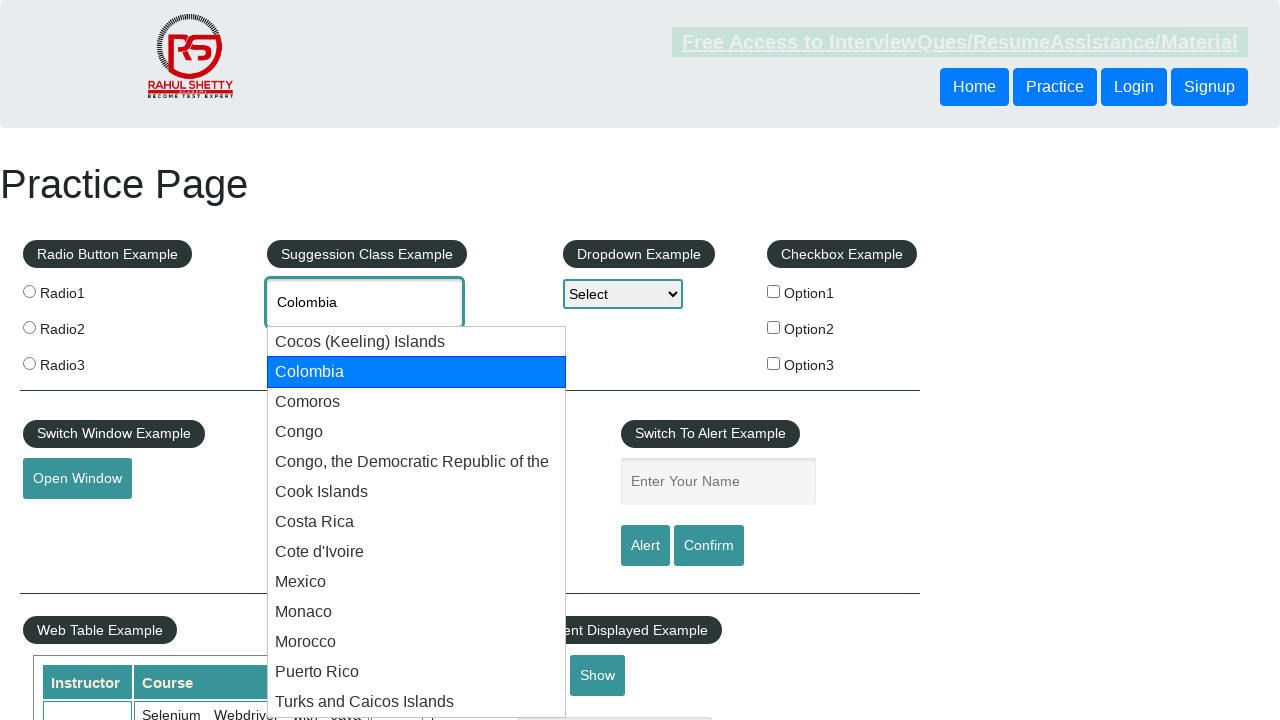

Waited for next suggestion to load
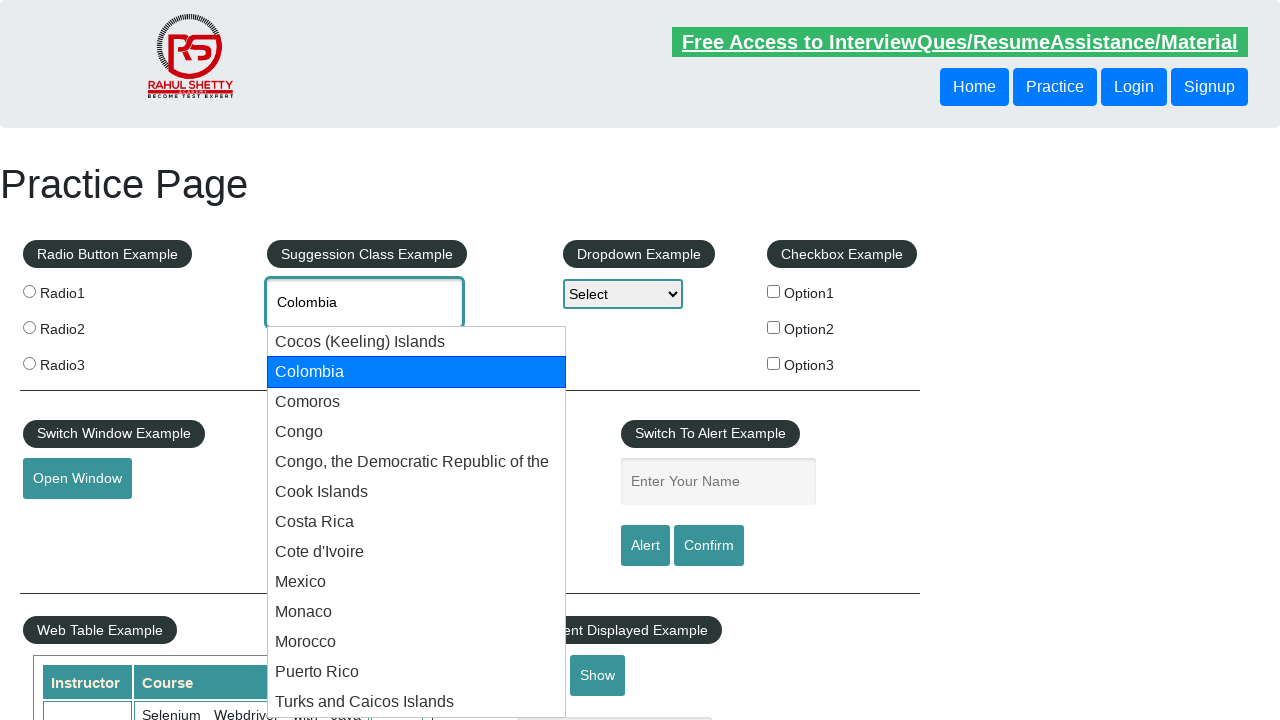

Retrieved current autocomplete value: 'Colombia'
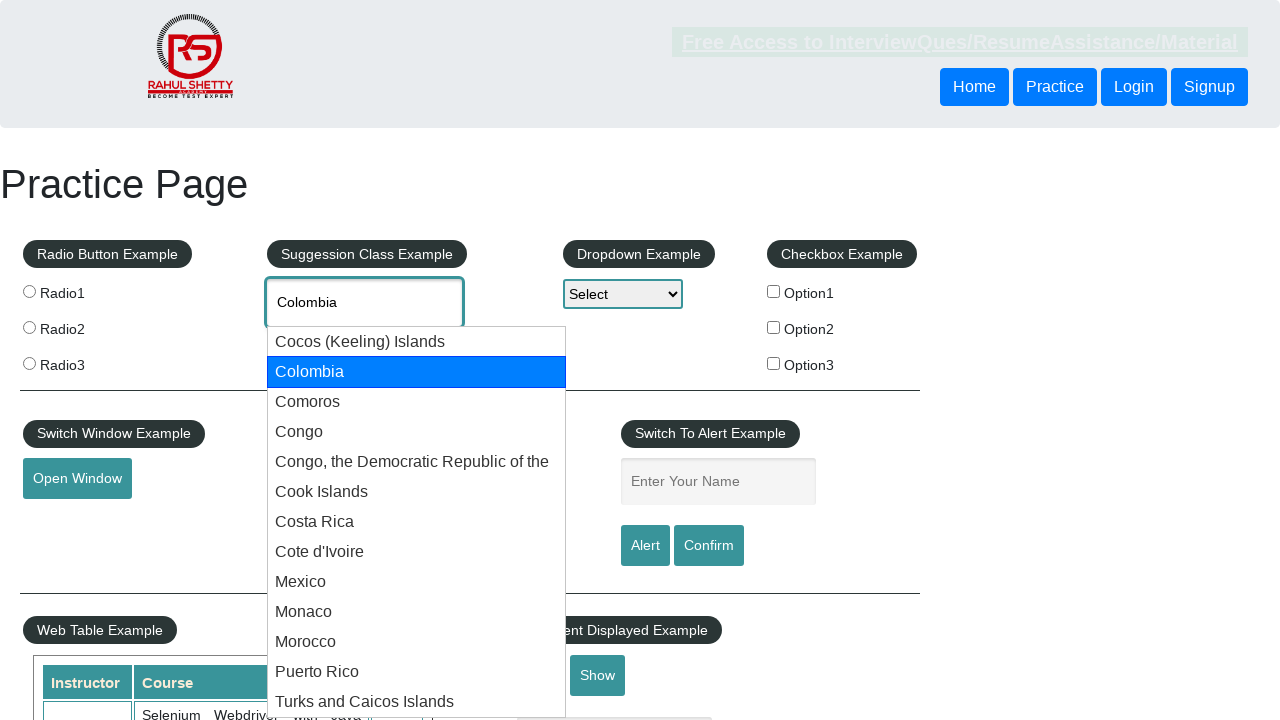

Pressed ArrowDown to move to next suggestion (attempt 2) on #autocomplete
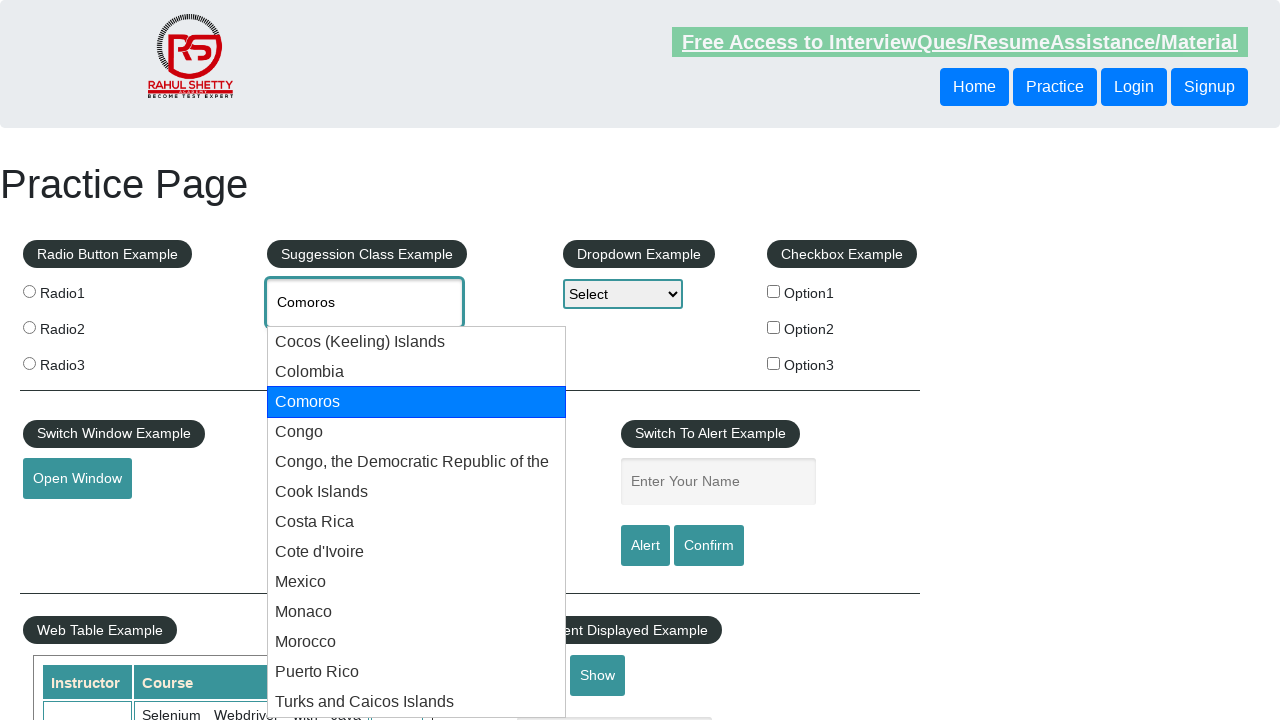

Waited for next suggestion to load
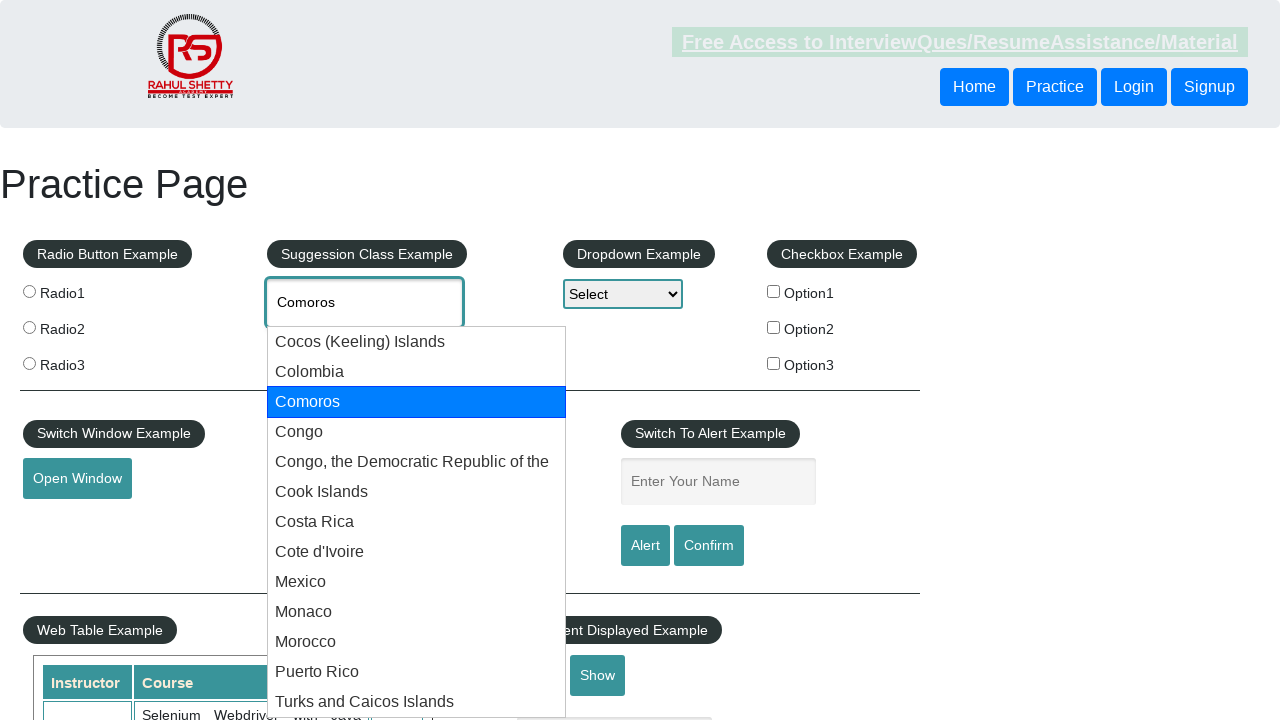

Retrieved current autocomplete value: 'Comoros'
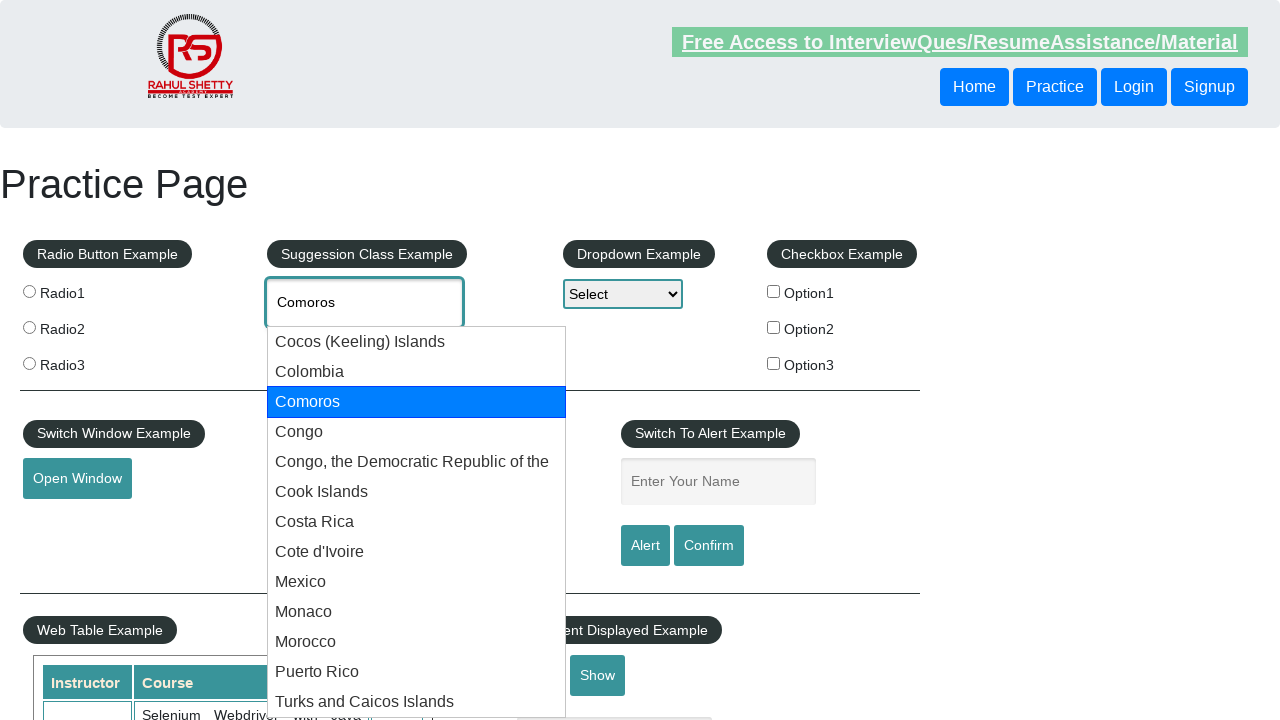

Pressed ArrowDown to move to next suggestion (attempt 3) on #autocomplete
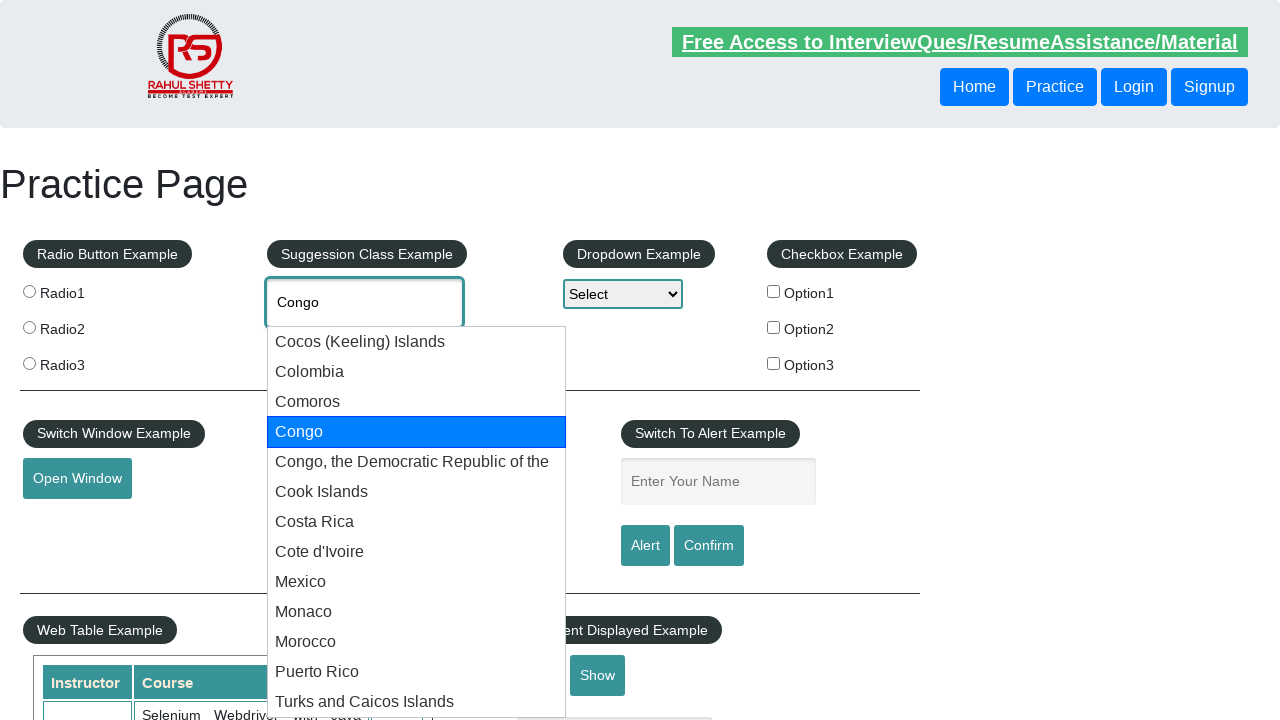

Waited for next suggestion to load
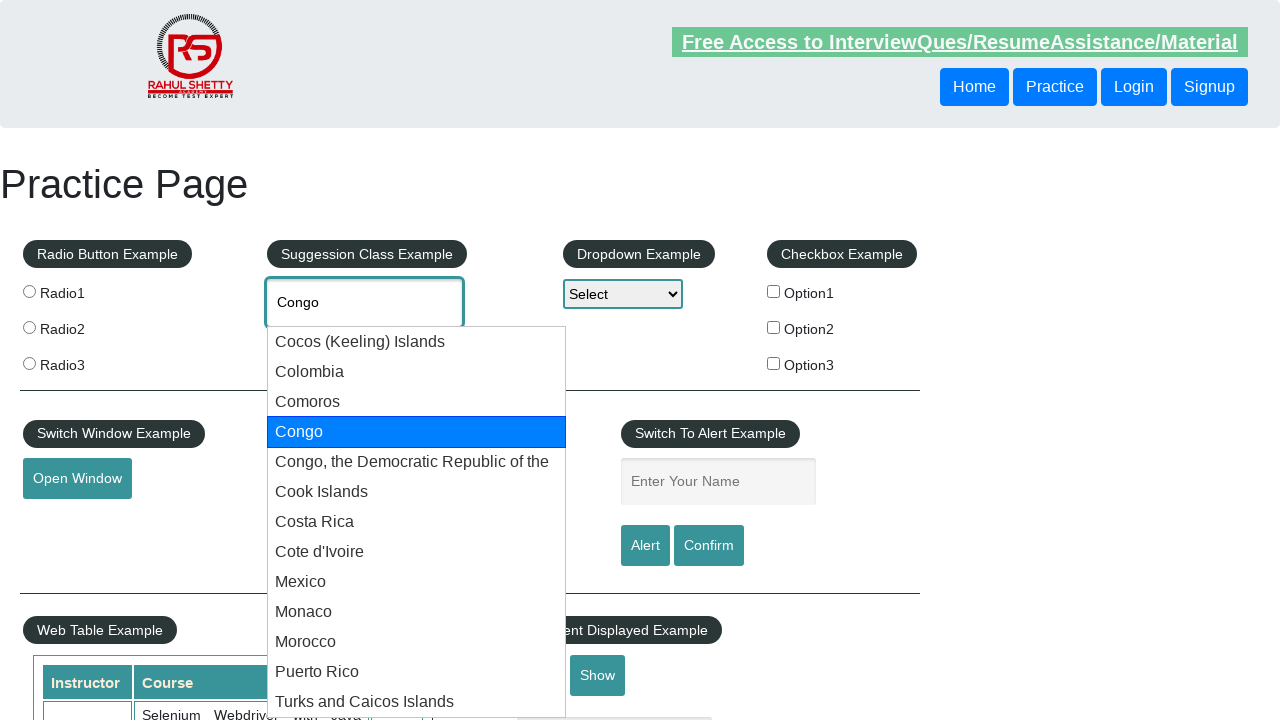

Retrieved current autocomplete value: 'Congo'
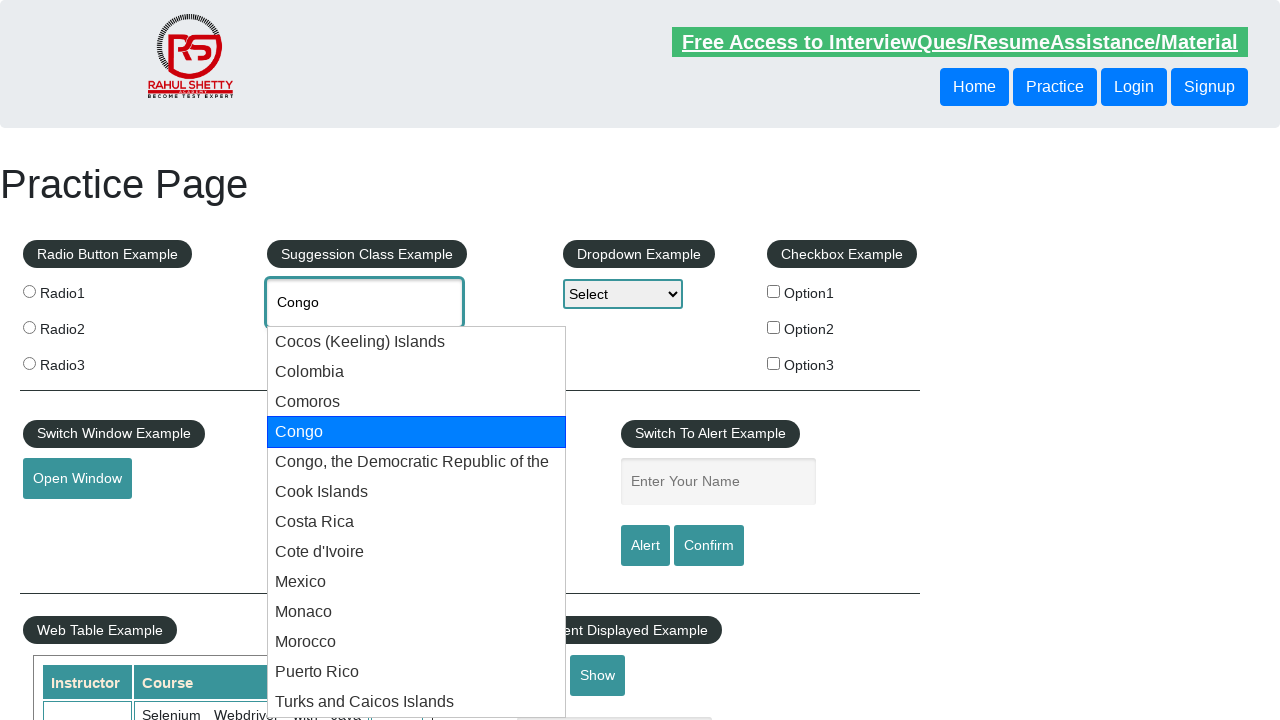

Pressed ArrowDown to move to next suggestion (attempt 4) on #autocomplete
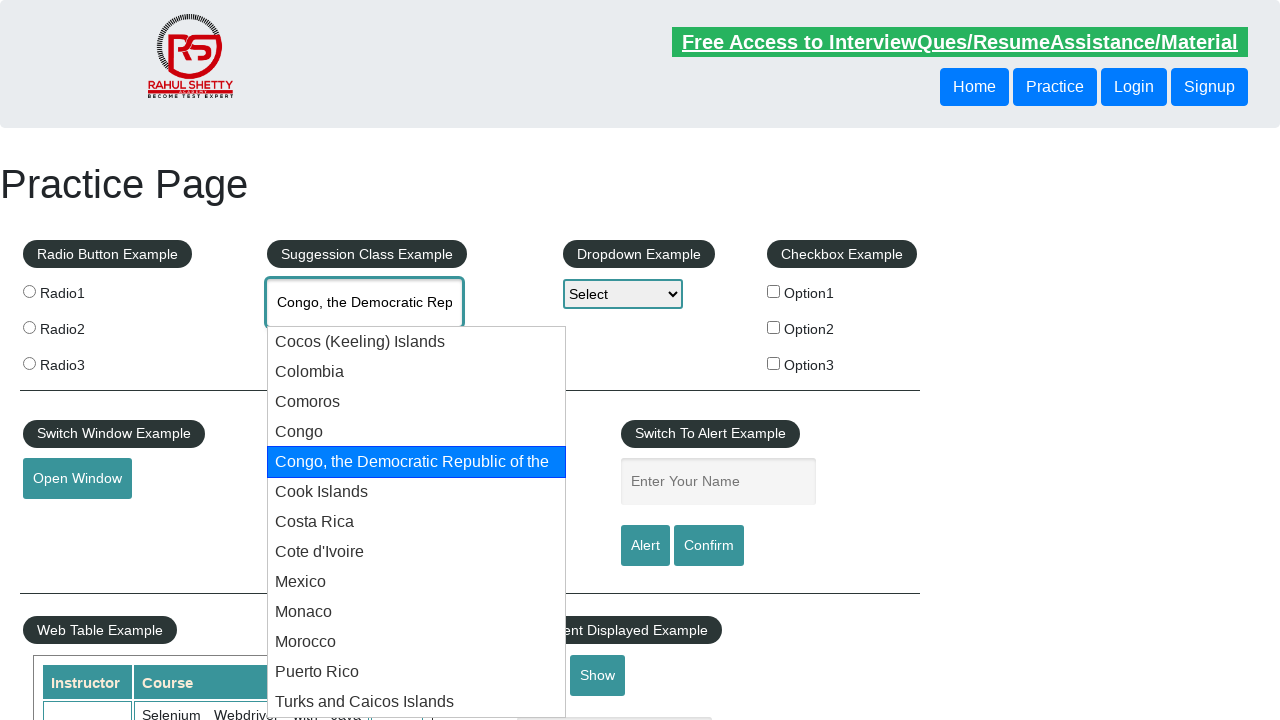

Waited for next suggestion to load
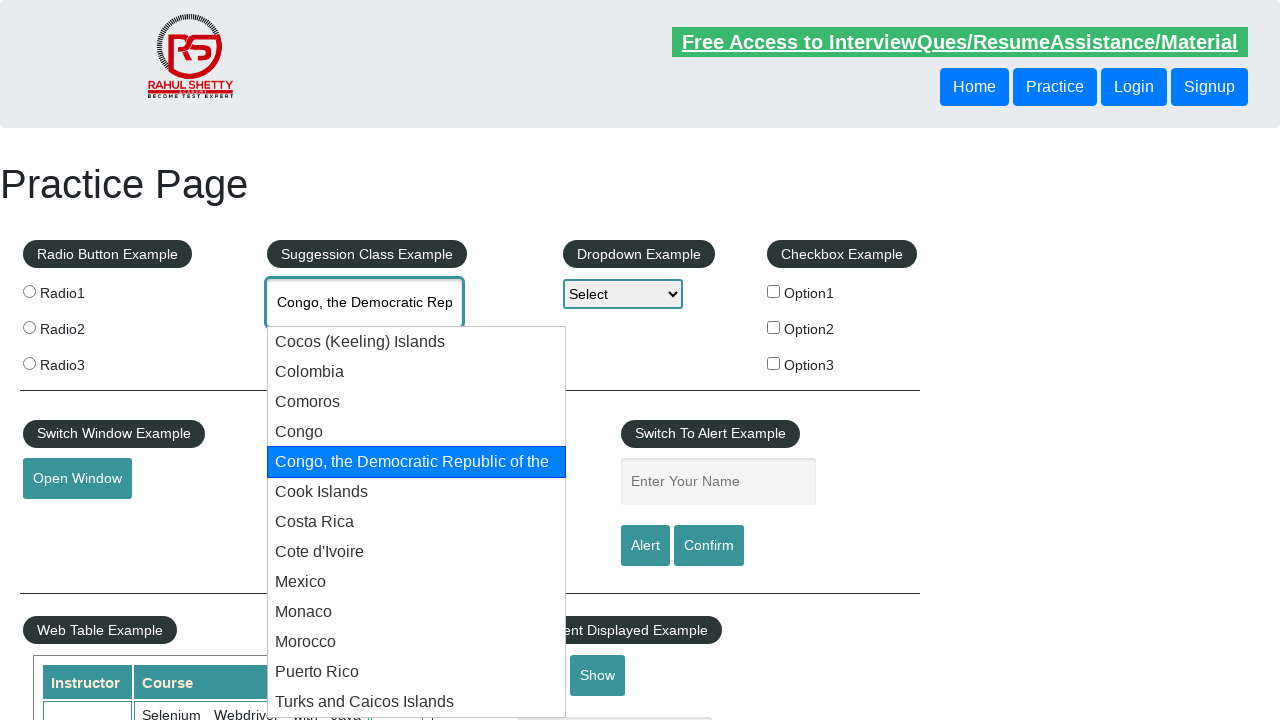

Retrieved current autocomplete value: 'Congo, the Democratic Republic of the'
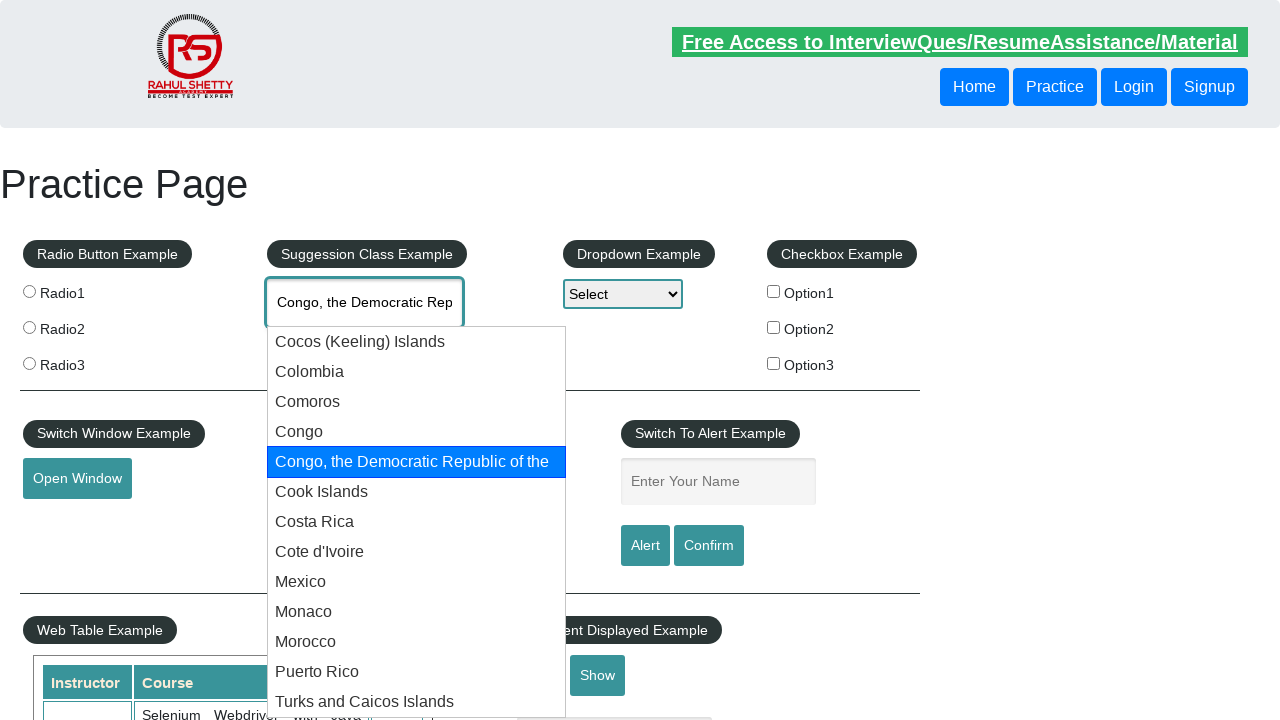

Pressed ArrowDown to move to next suggestion (attempt 5) on #autocomplete
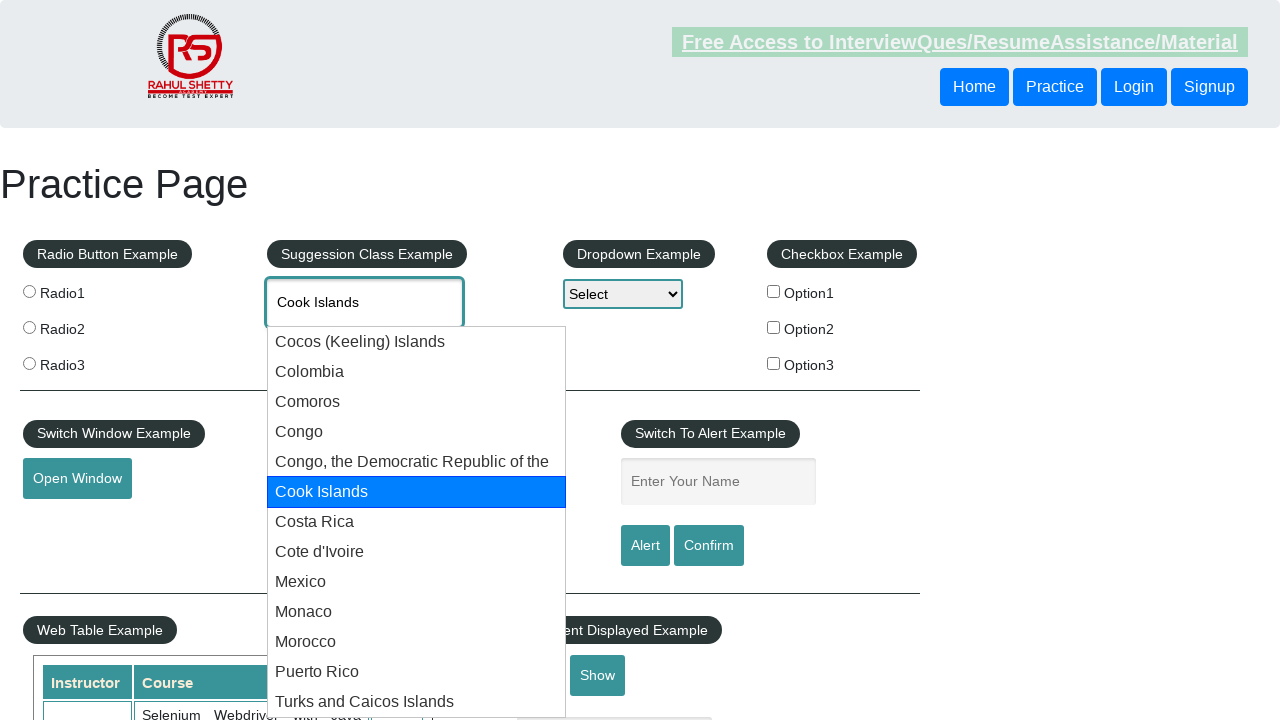

Waited for next suggestion to load
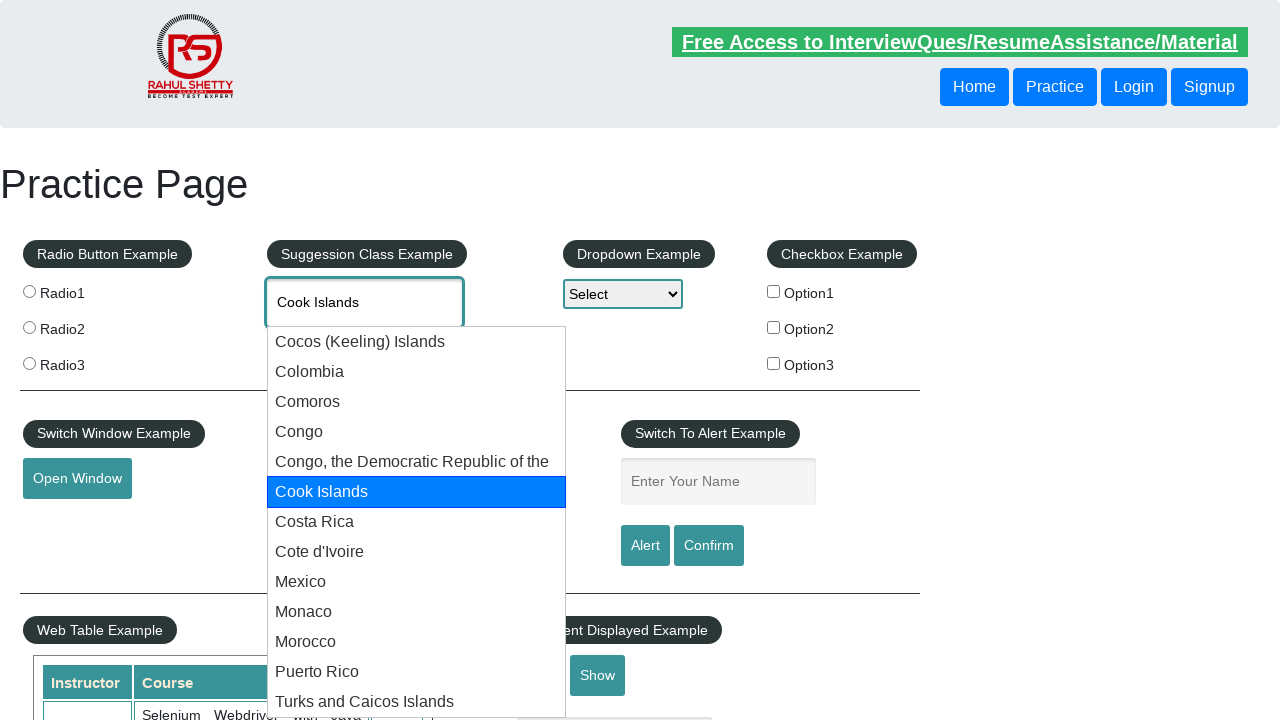

Retrieved current autocomplete value: 'Cook Islands'
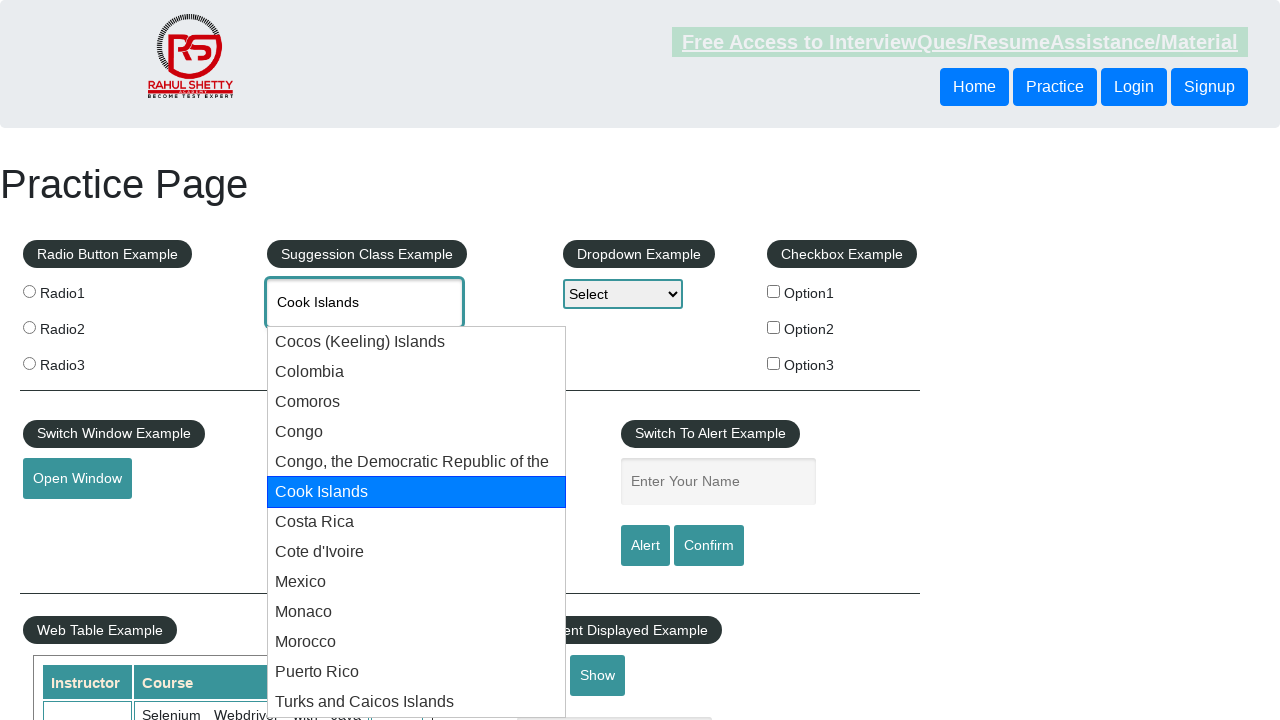

Pressed ArrowDown to move to next suggestion (attempt 6) on #autocomplete
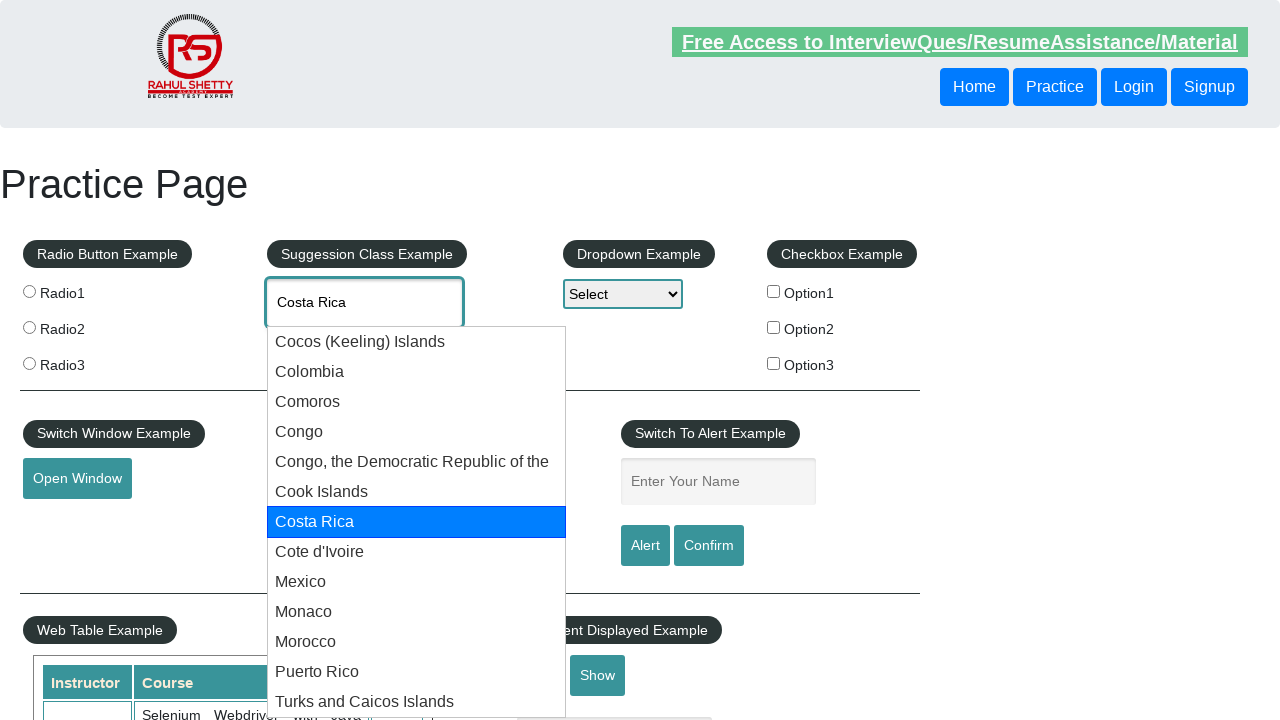

Waited for next suggestion to load
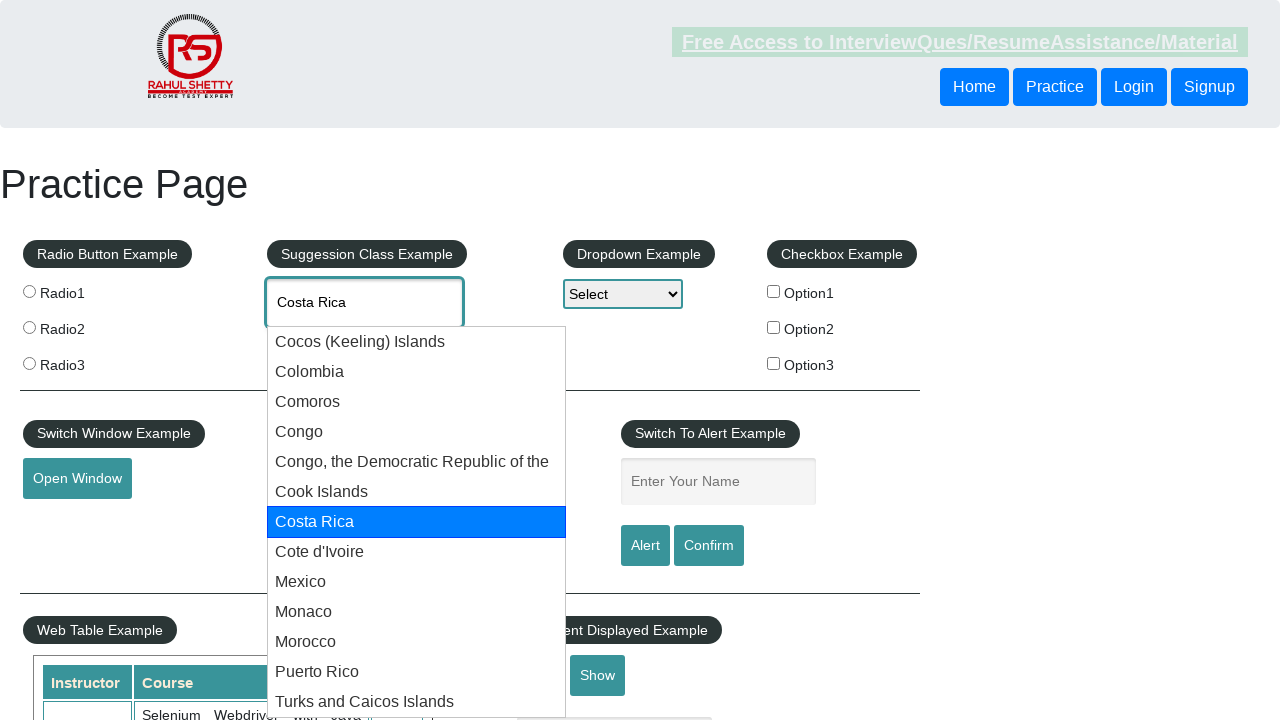

Retrieved current autocomplete value: 'Costa Rica'
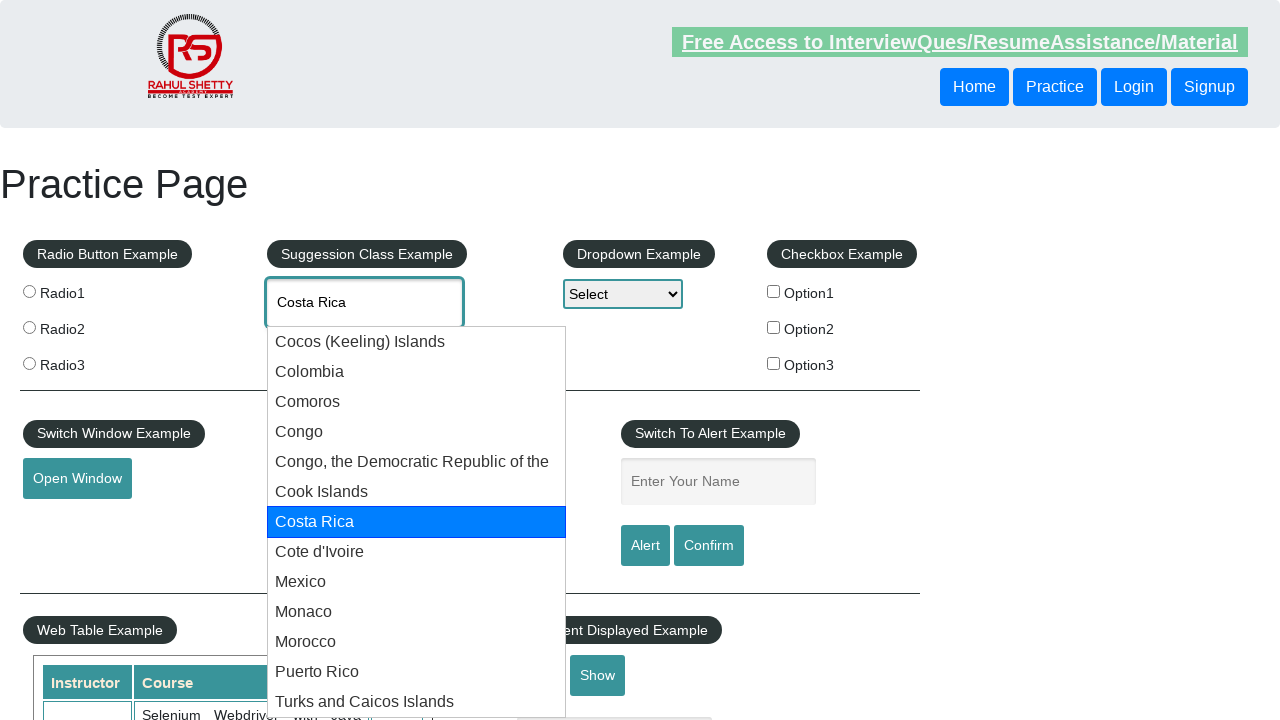

Pressed ArrowDown to move to next suggestion (attempt 7) on #autocomplete
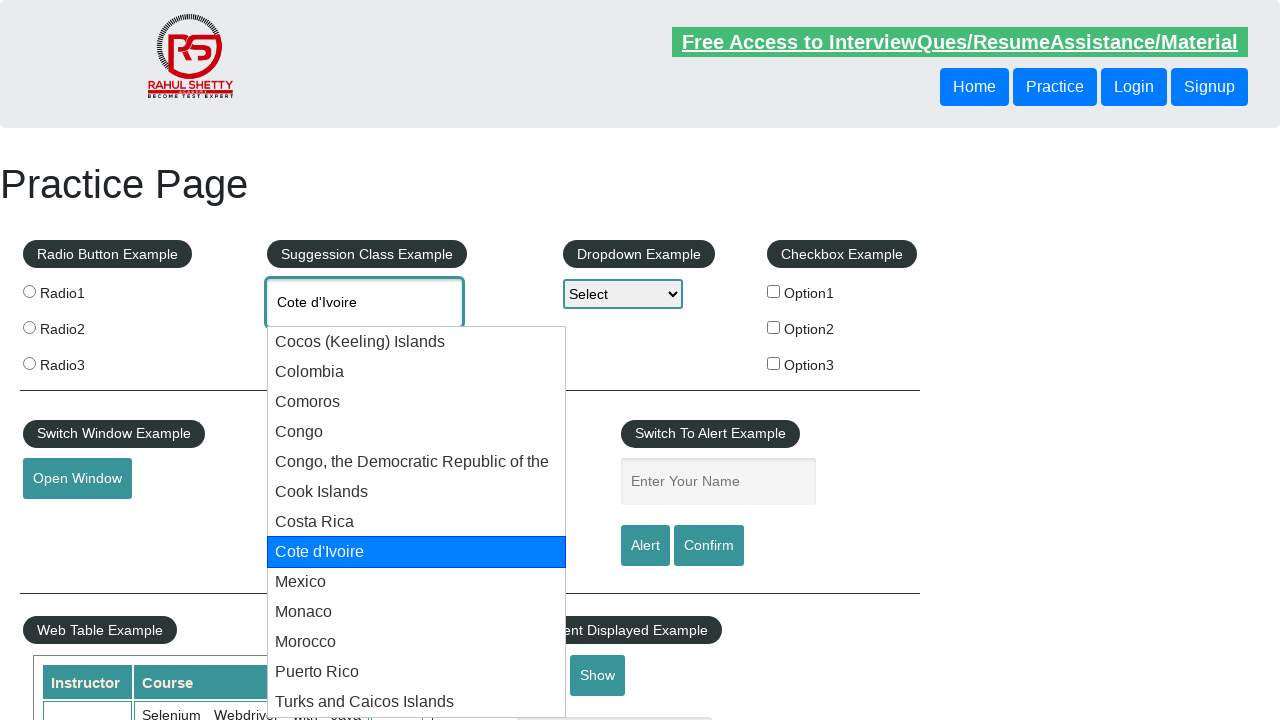

Waited for next suggestion to load
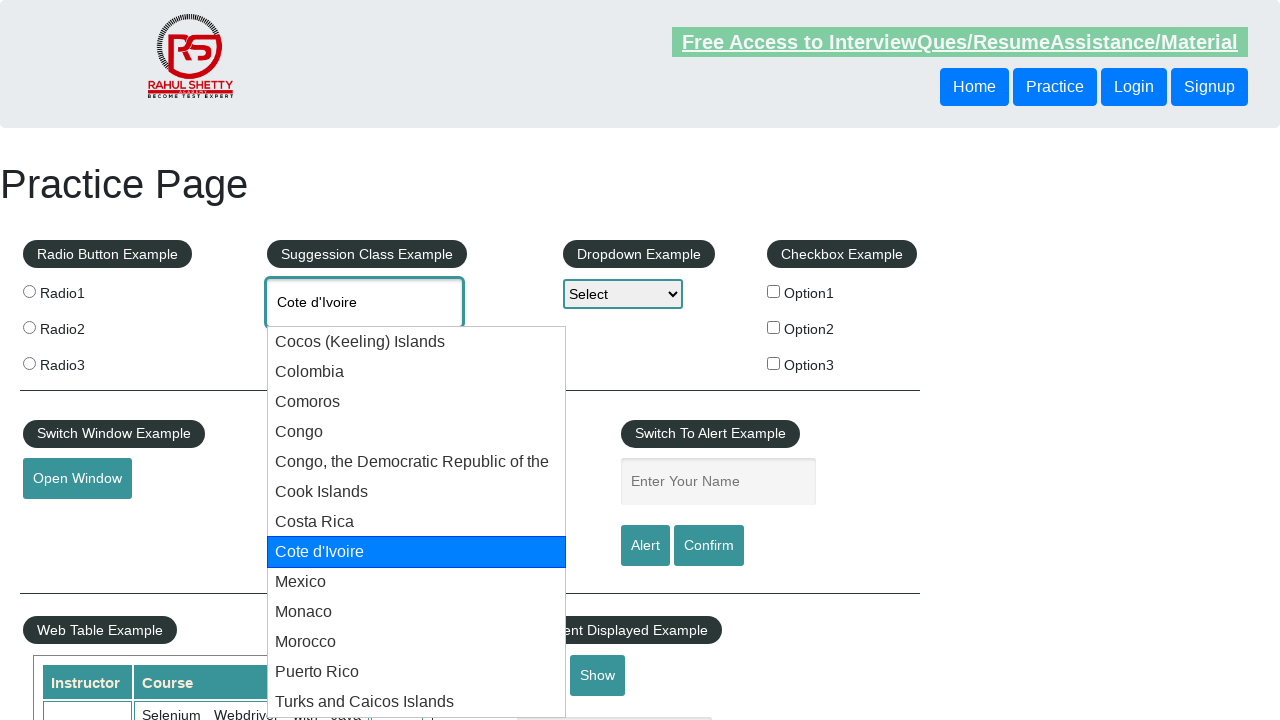

Retrieved current autocomplete value: 'Cote d'Ivoire'
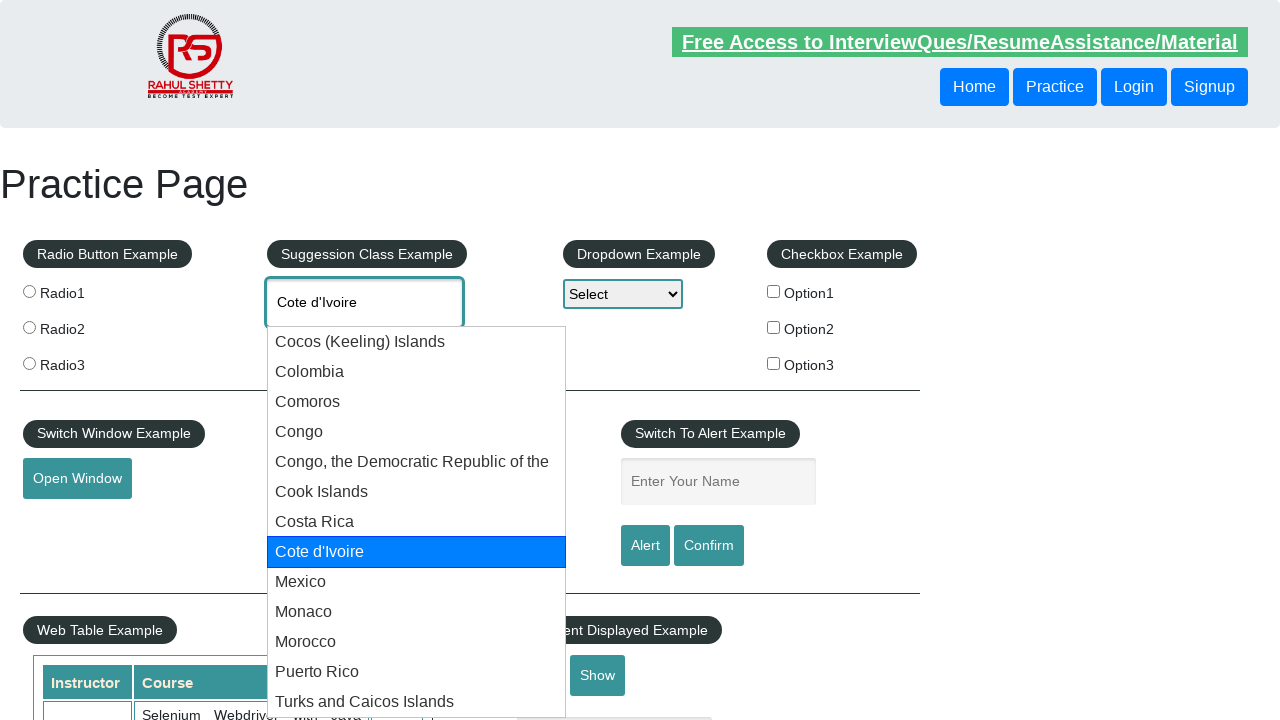

Pressed ArrowDown to move to next suggestion (attempt 8) on #autocomplete
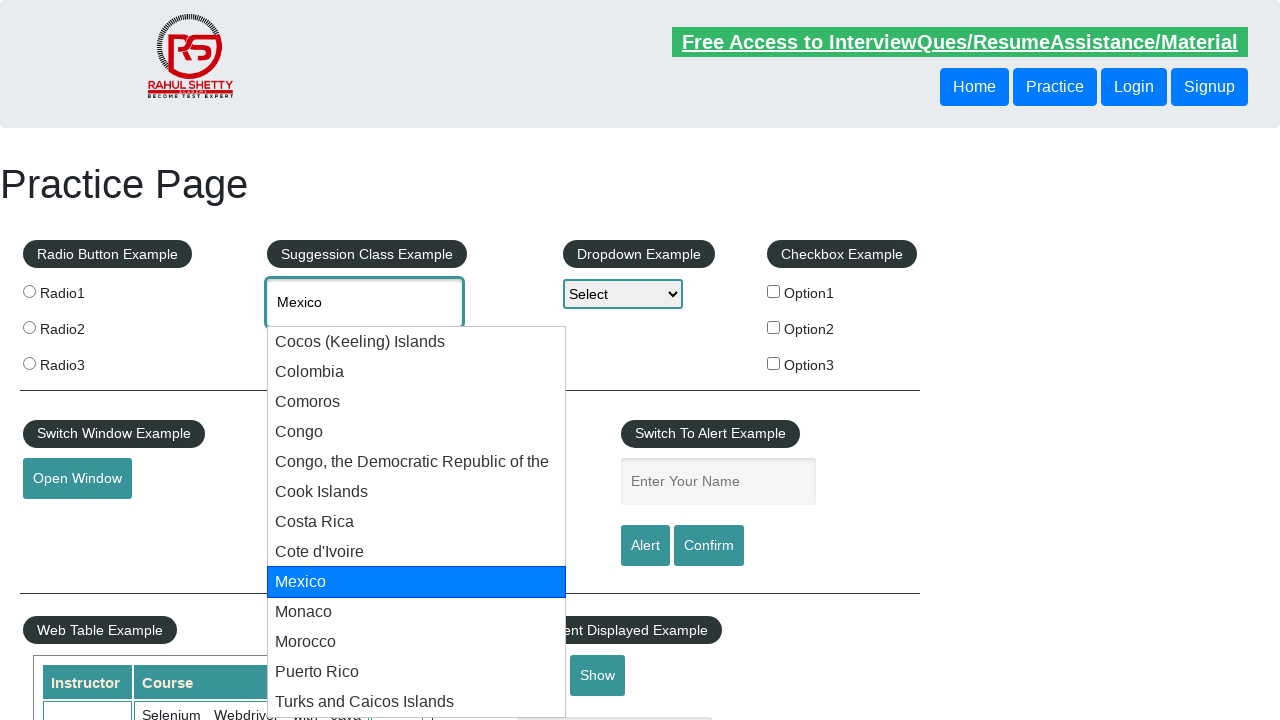

Waited for next suggestion to load
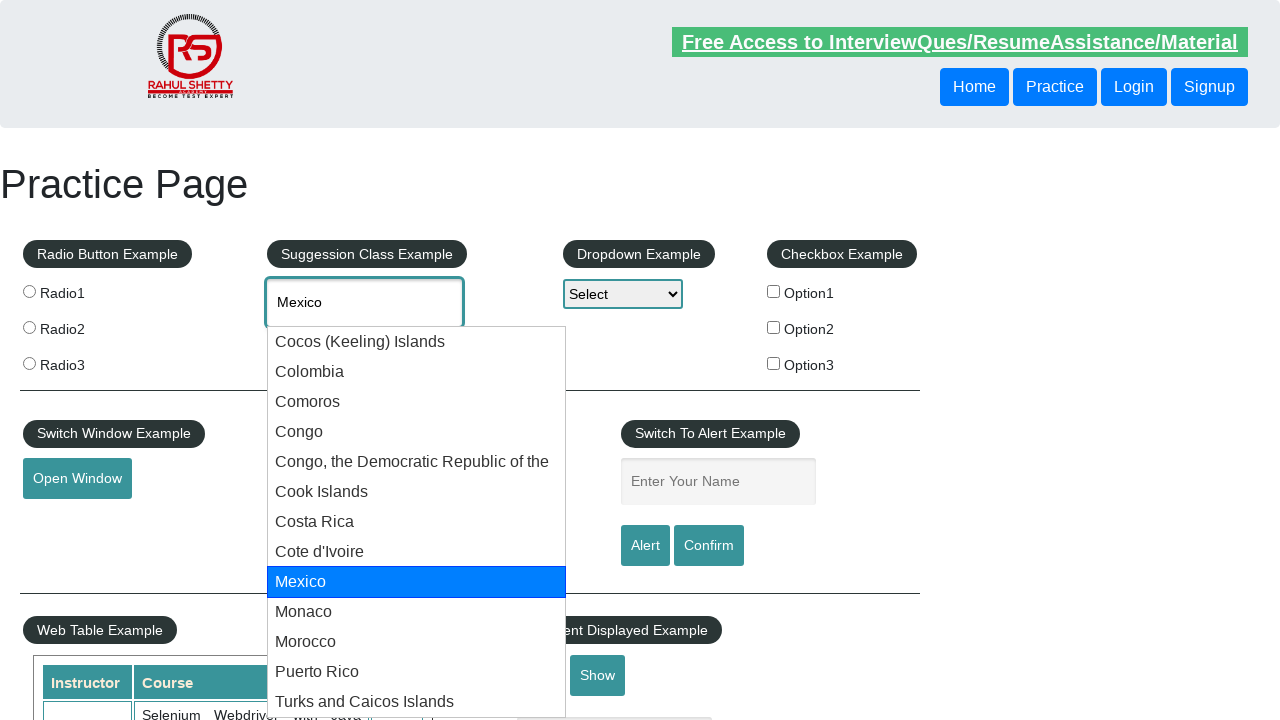

Retrieved current autocomplete value: 'Mexico'
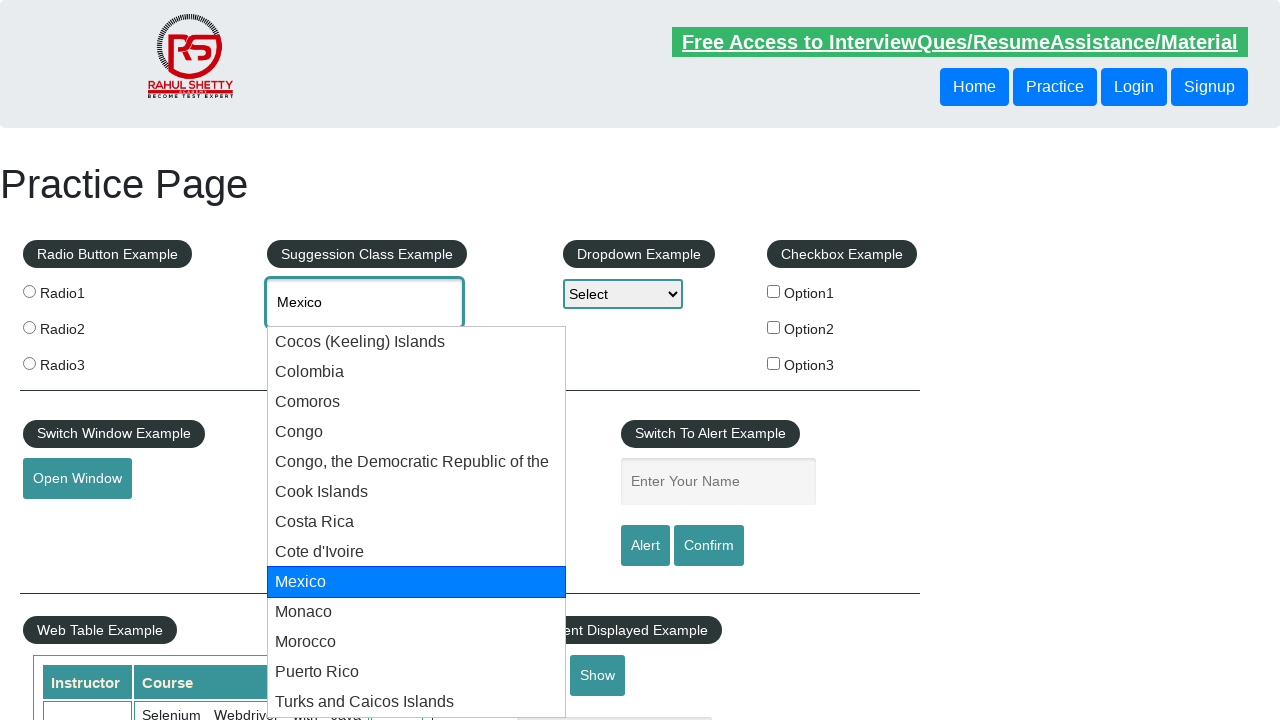

Pressed ArrowDown to move to next suggestion (attempt 9) on #autocomplete
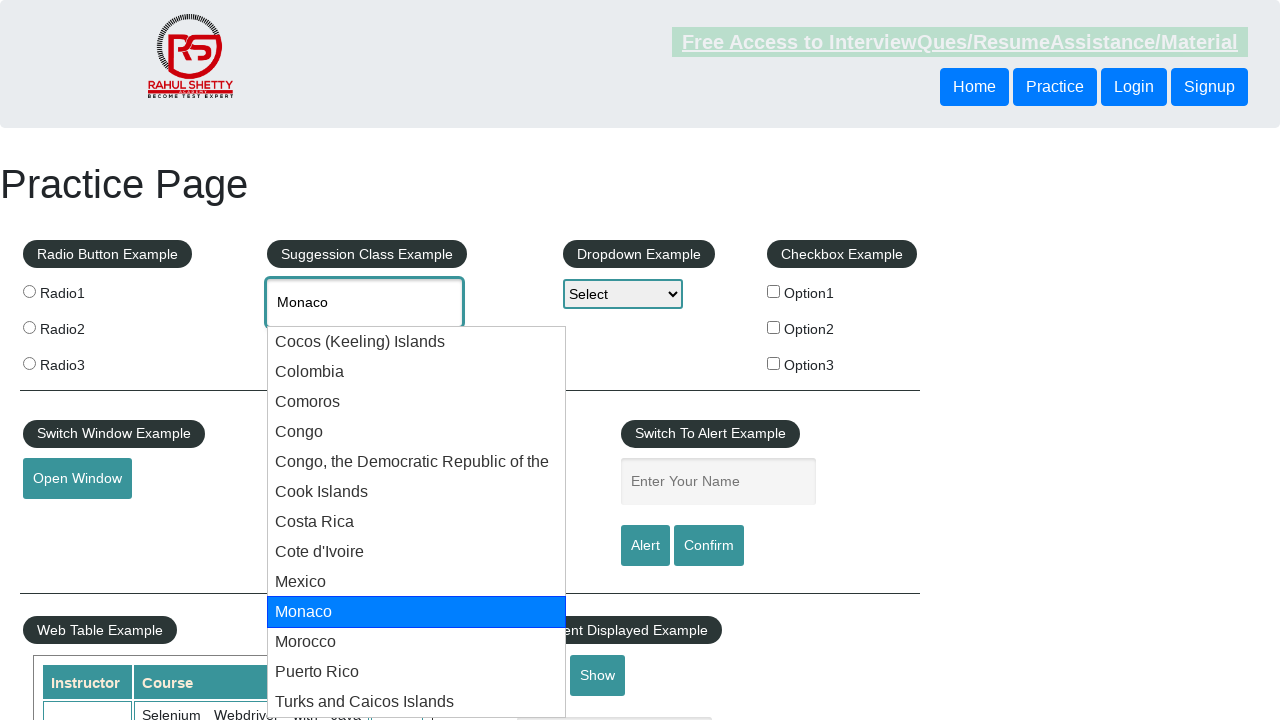

Waited for next suggestion to load
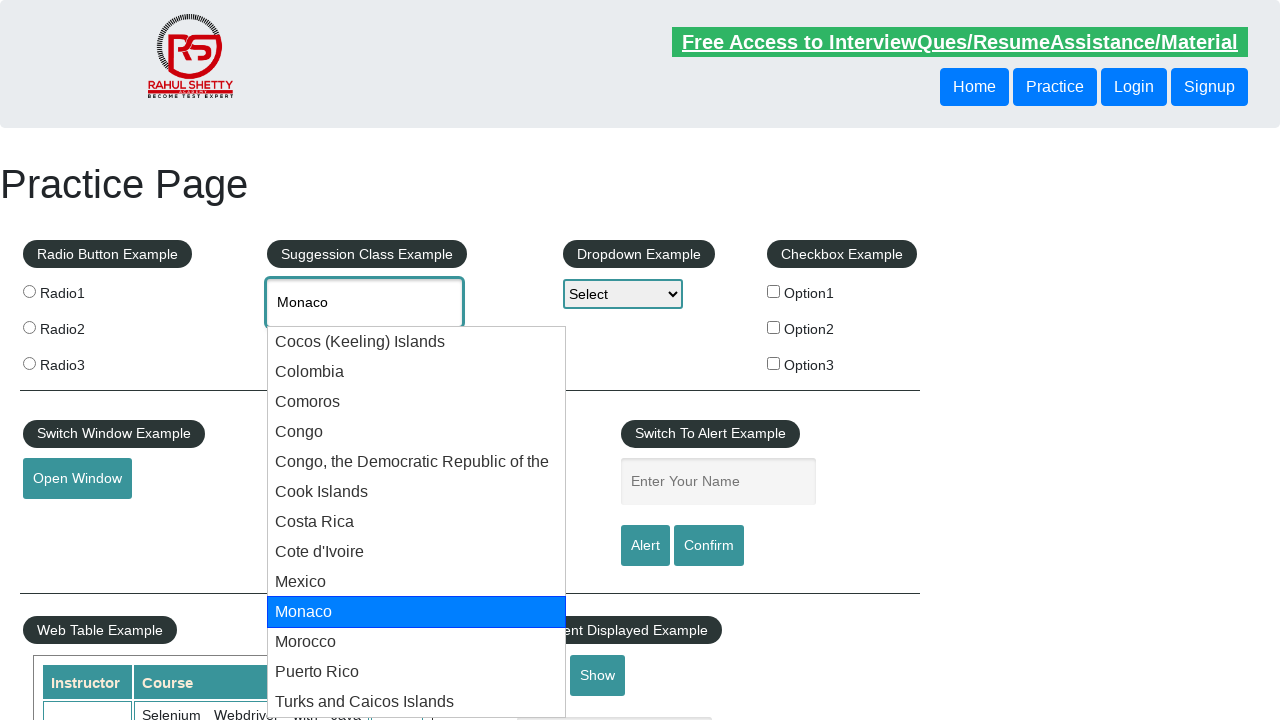

Retrieved current autocomplete value: 'Monaco'
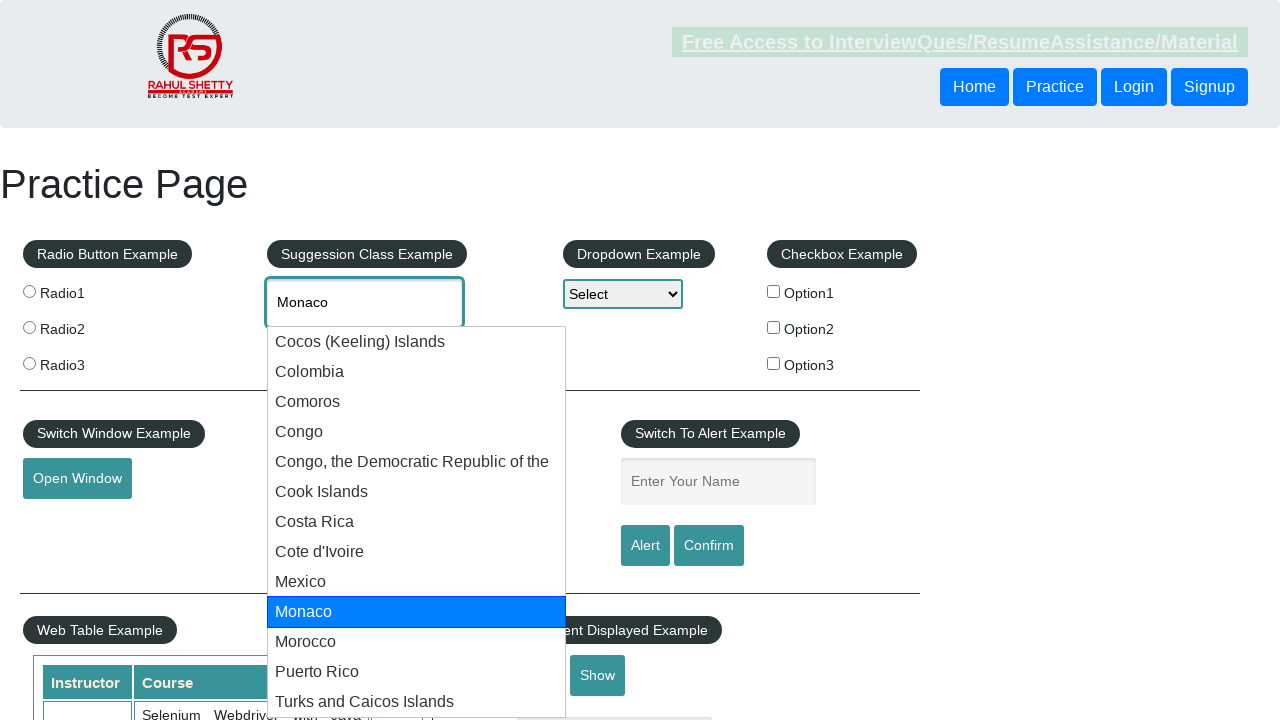

Pressed ArrowDown to move to next suggestion (attempt 10) on #autocomplete
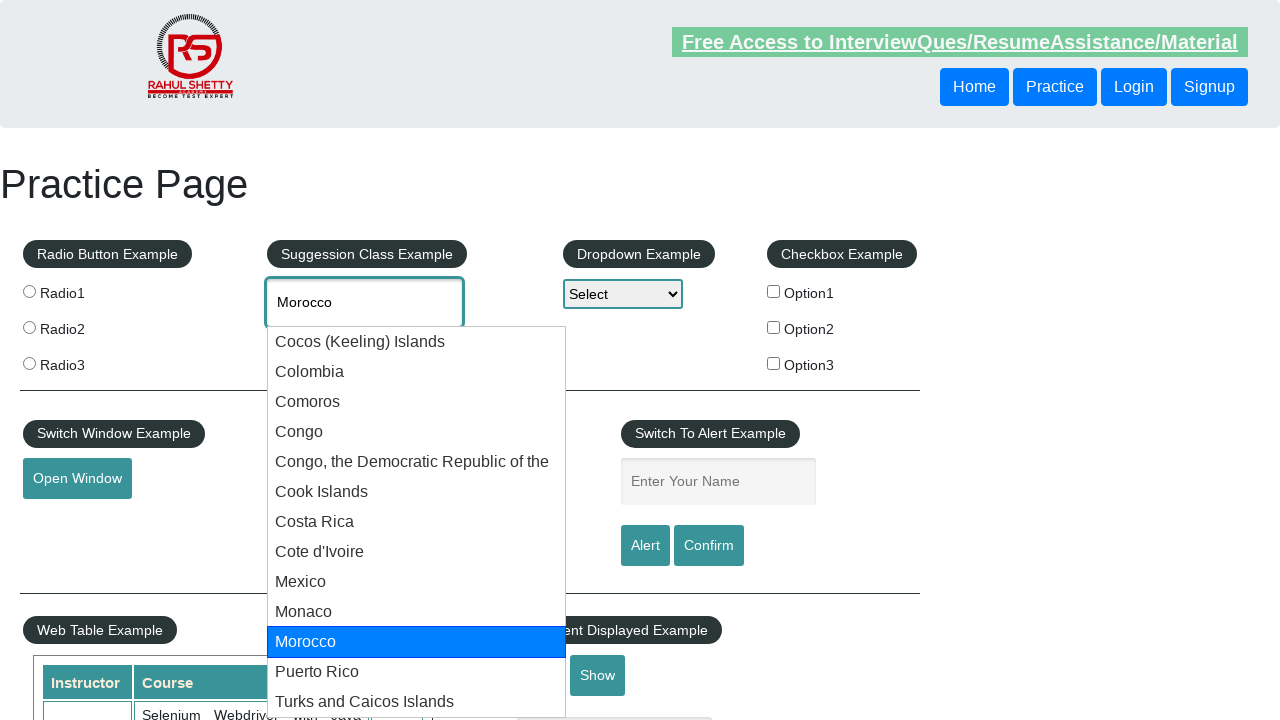

Waited for next suggestion to load
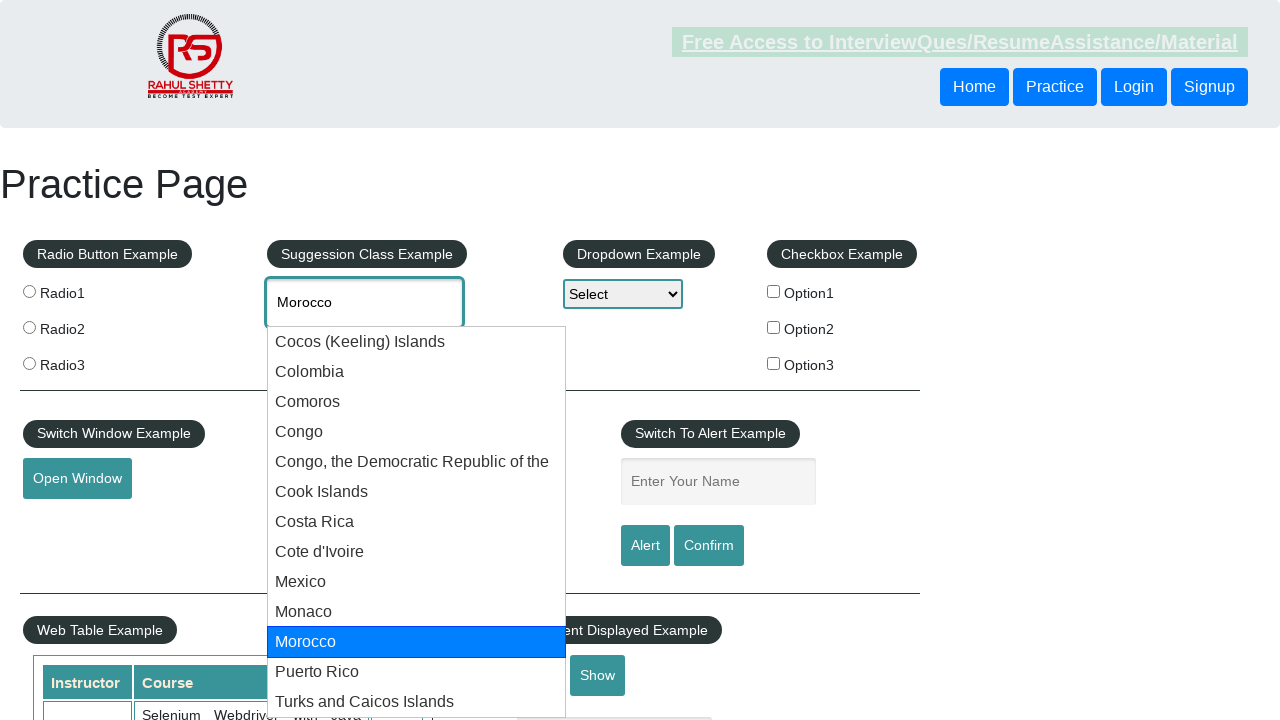

Failed to find 'MOROCCO' after 10 attempts
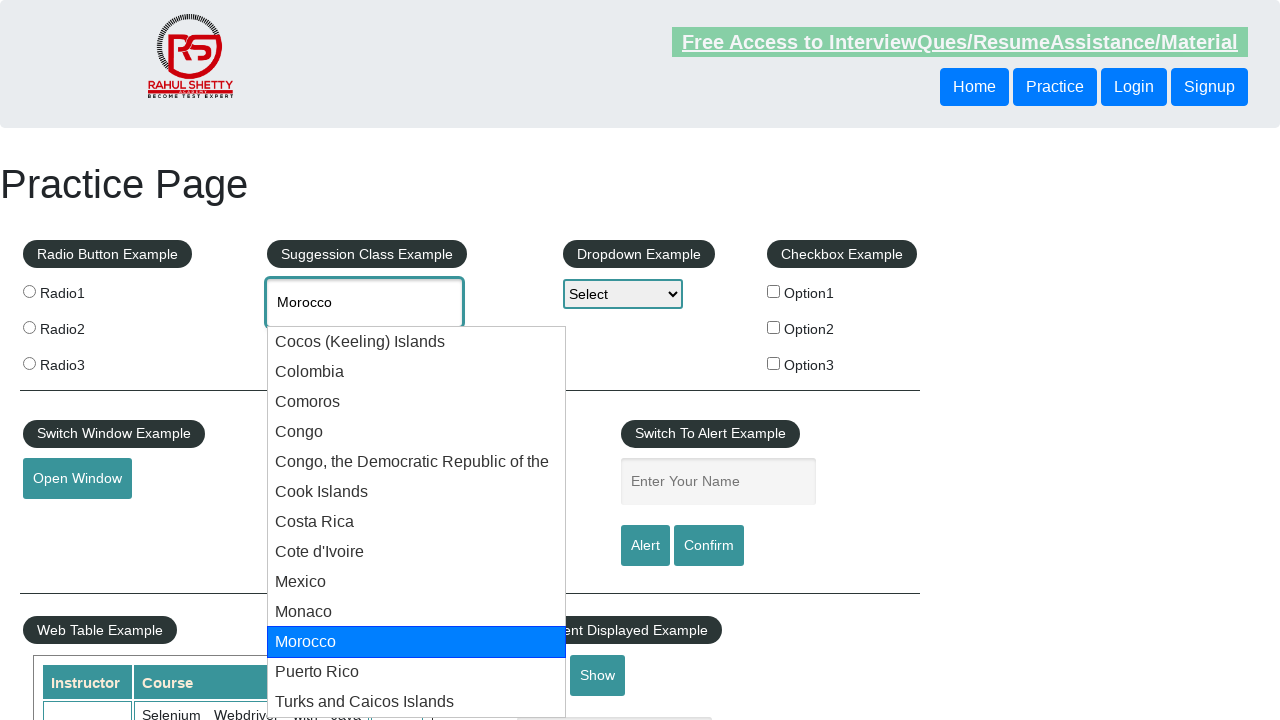

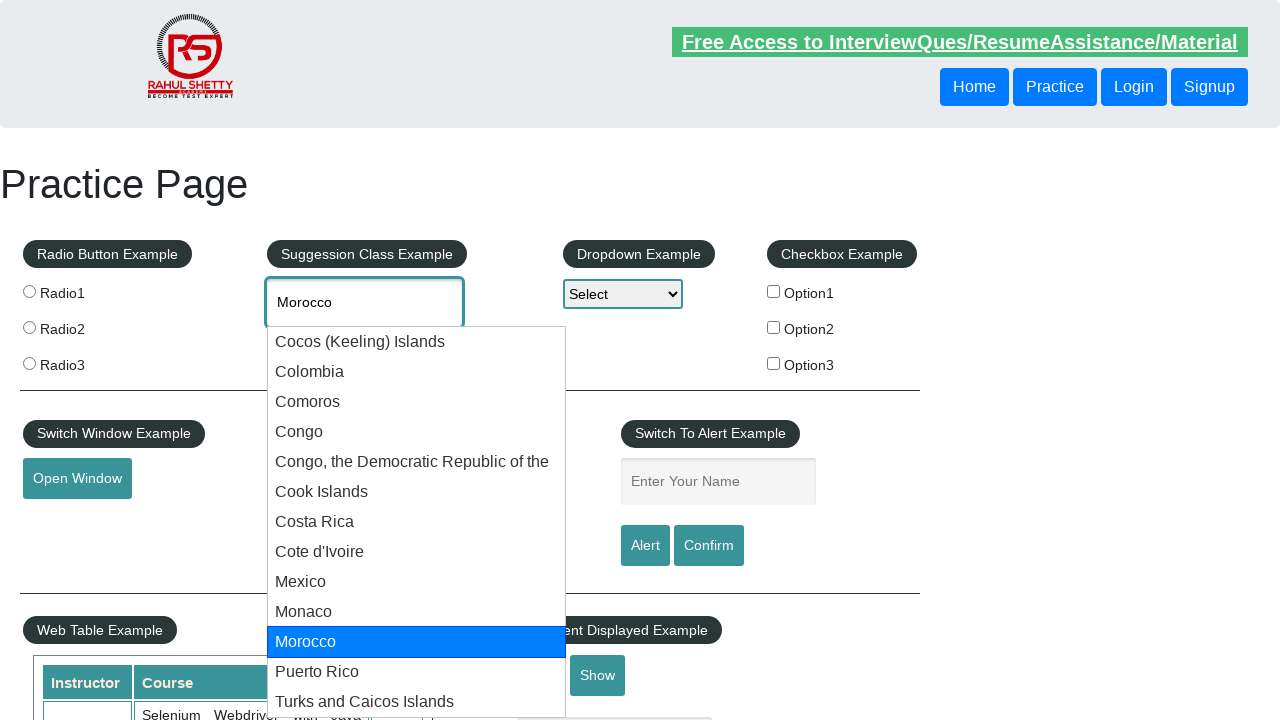